Tests static dropdown functionality by selecting currency options using three different methods: by index, by value, and by visible text

Starting URL: https://rahulshettyacademy.com/dropdownsPractise/

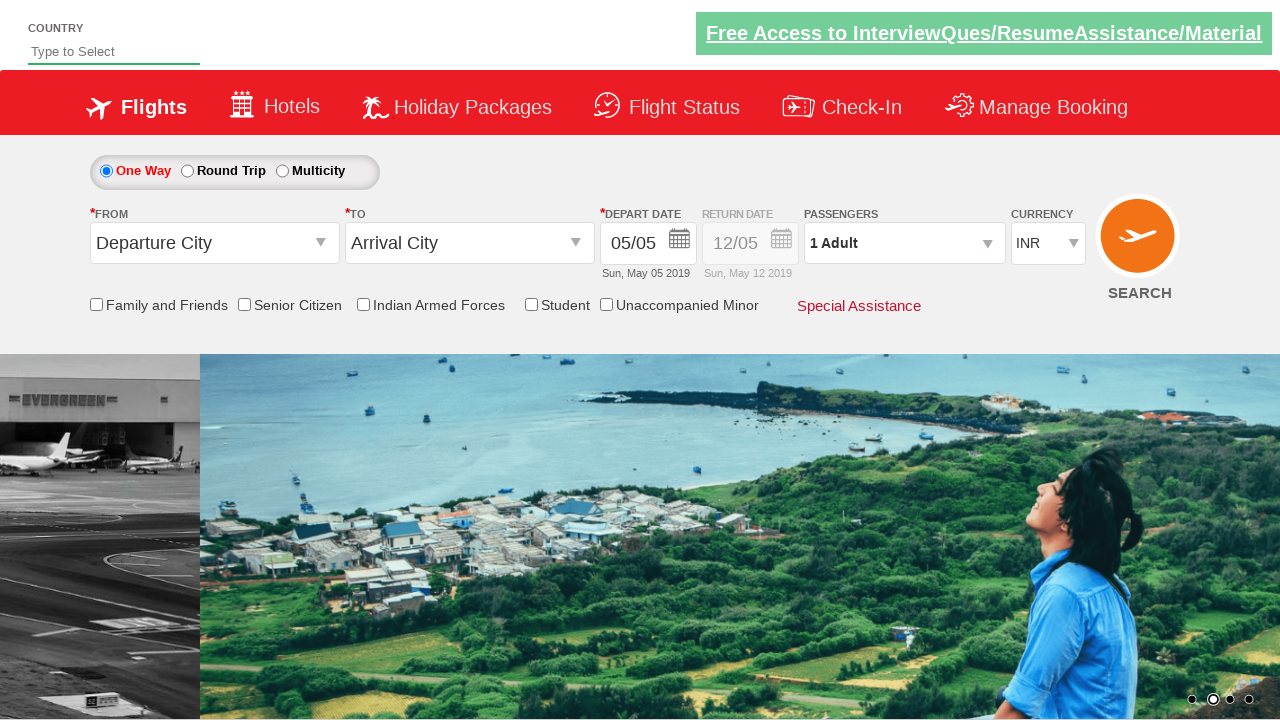

Selected currency dropdown option at index 3 on #ctl00_mainContent_DropDownListCurrency
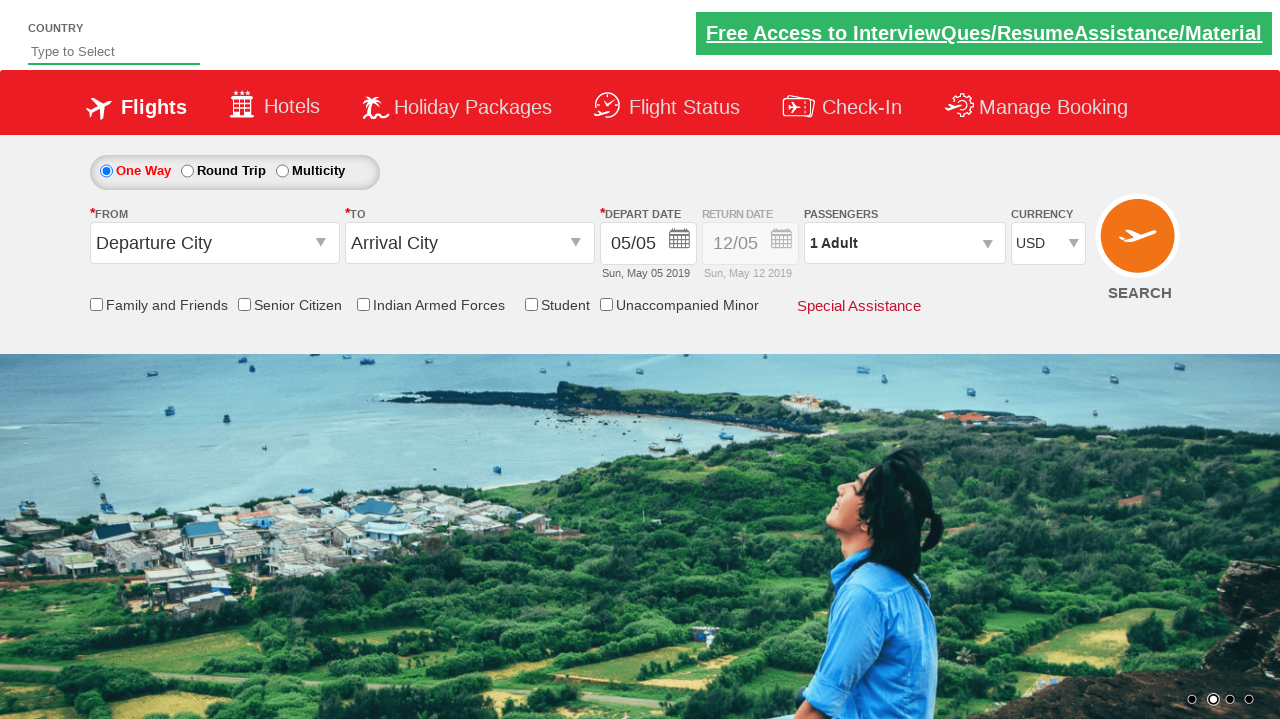

Selected currency dropdown option by value 'INR' on #ctl00_mainContent_DropDownListCurrency
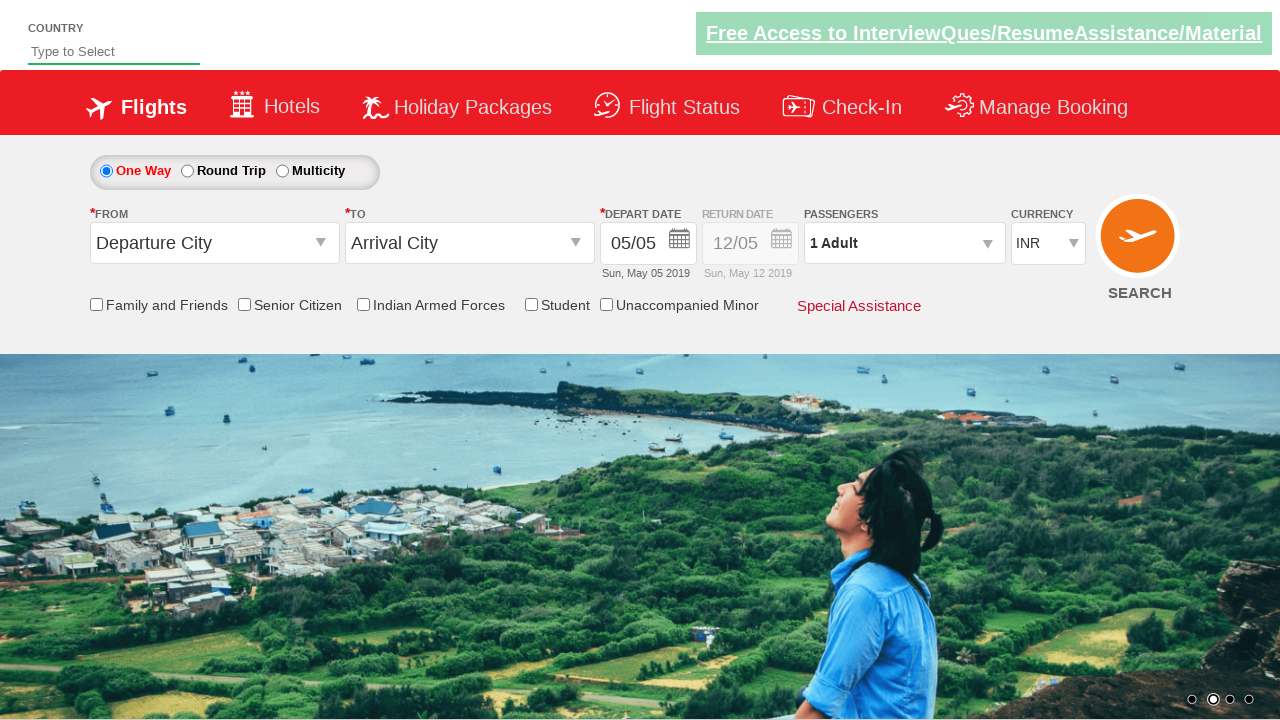

Selected currency dropdown option by visible text 'AED' on #ctl00_mainContent_DropDownListCurrency
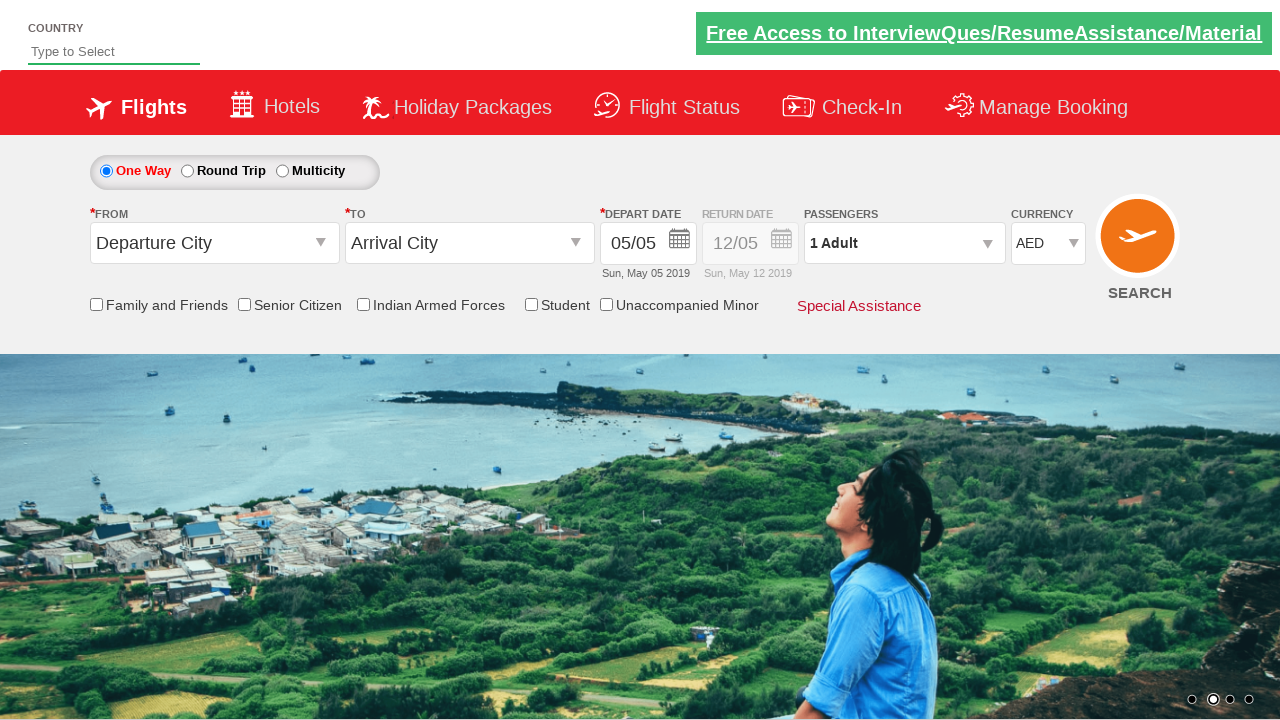

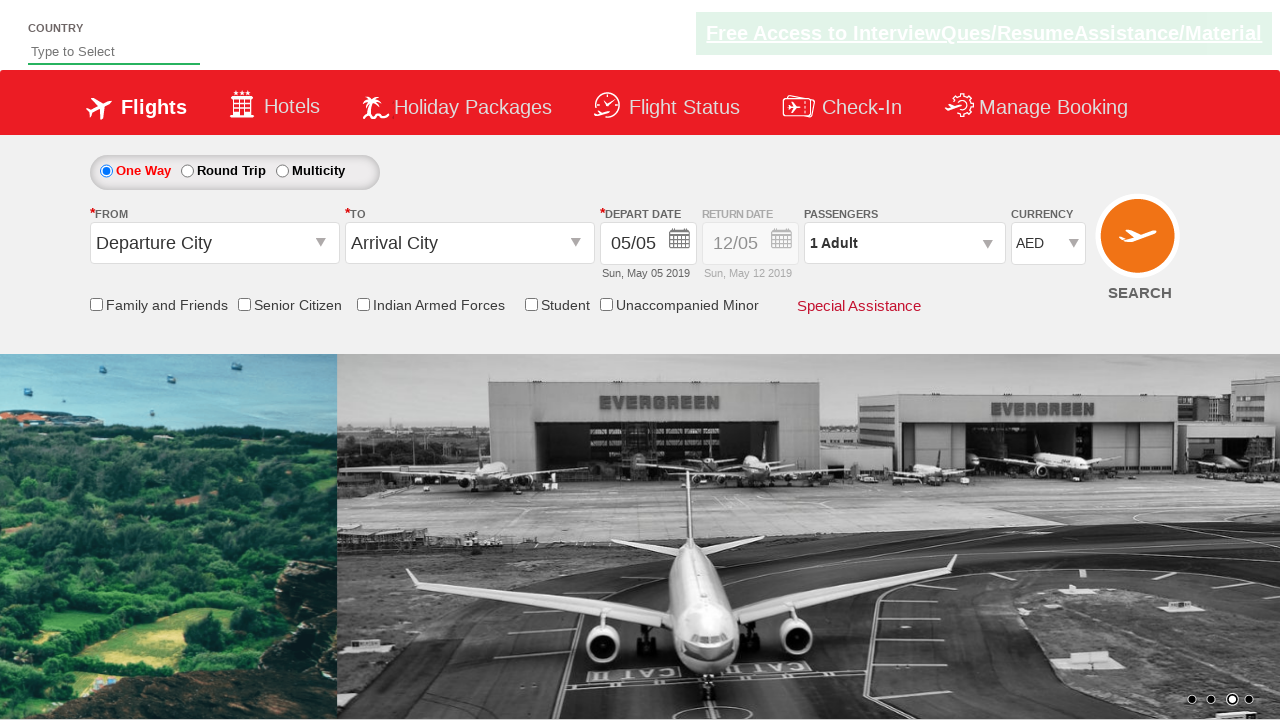